Tests hover functionality by moving the mouse over an element with class 'toolrip4' and then clicking on a link labeled 'Practice3'

Starting URL: https://grotechminds.com/hoverover/

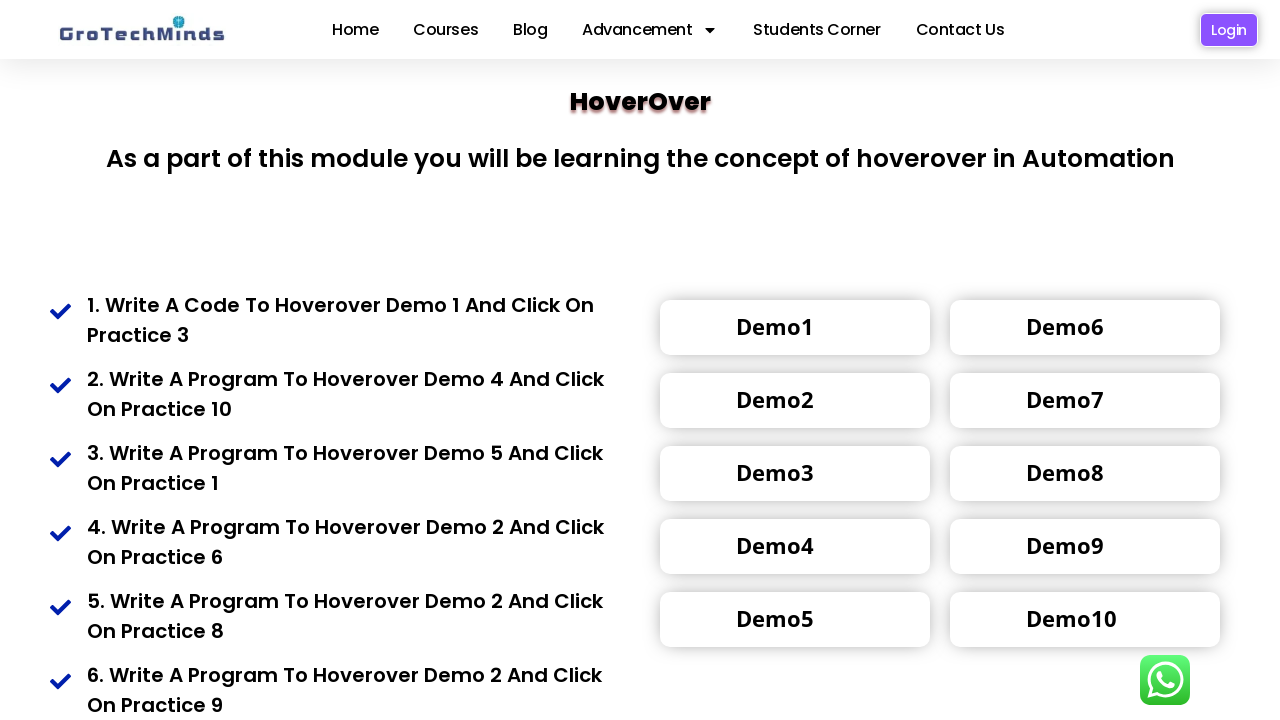

Hovered over the first element with class 'toolrip4' at (775, 326) on xpath=//div[@class='toolrip4'] >> nth=0
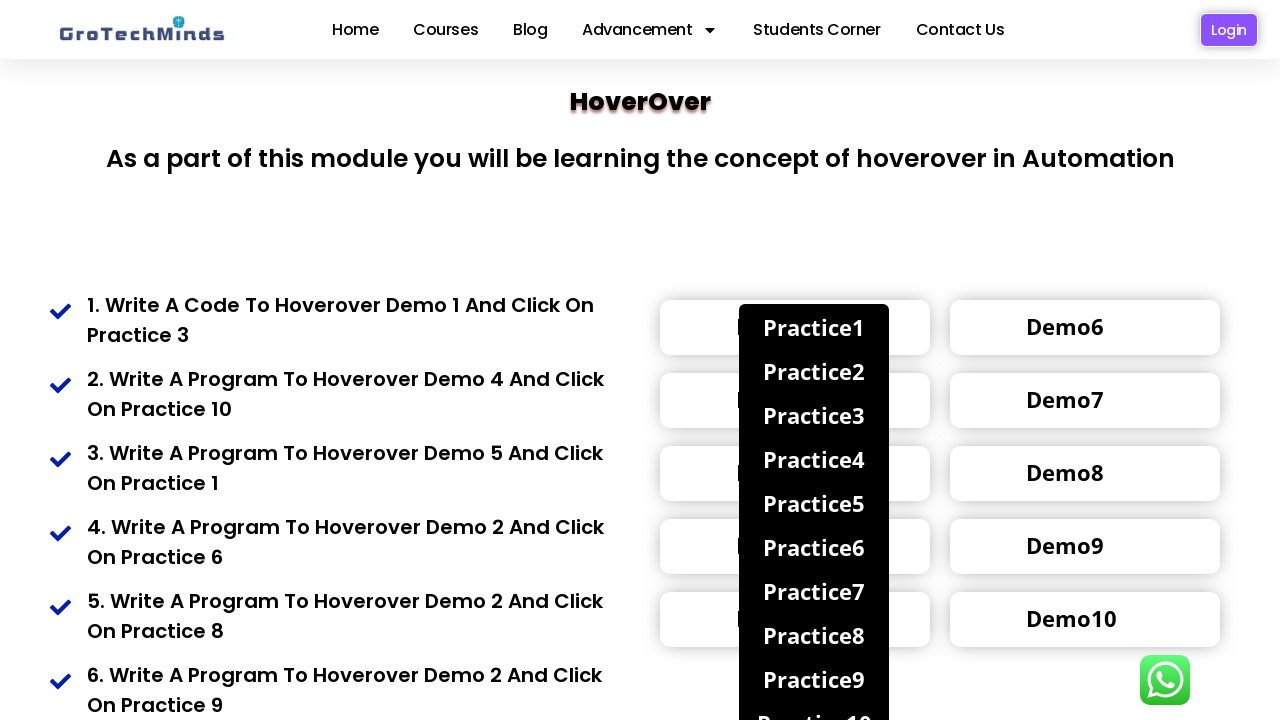

Clicked on the 'Practice3' link at (814, 415) on text=Practice3
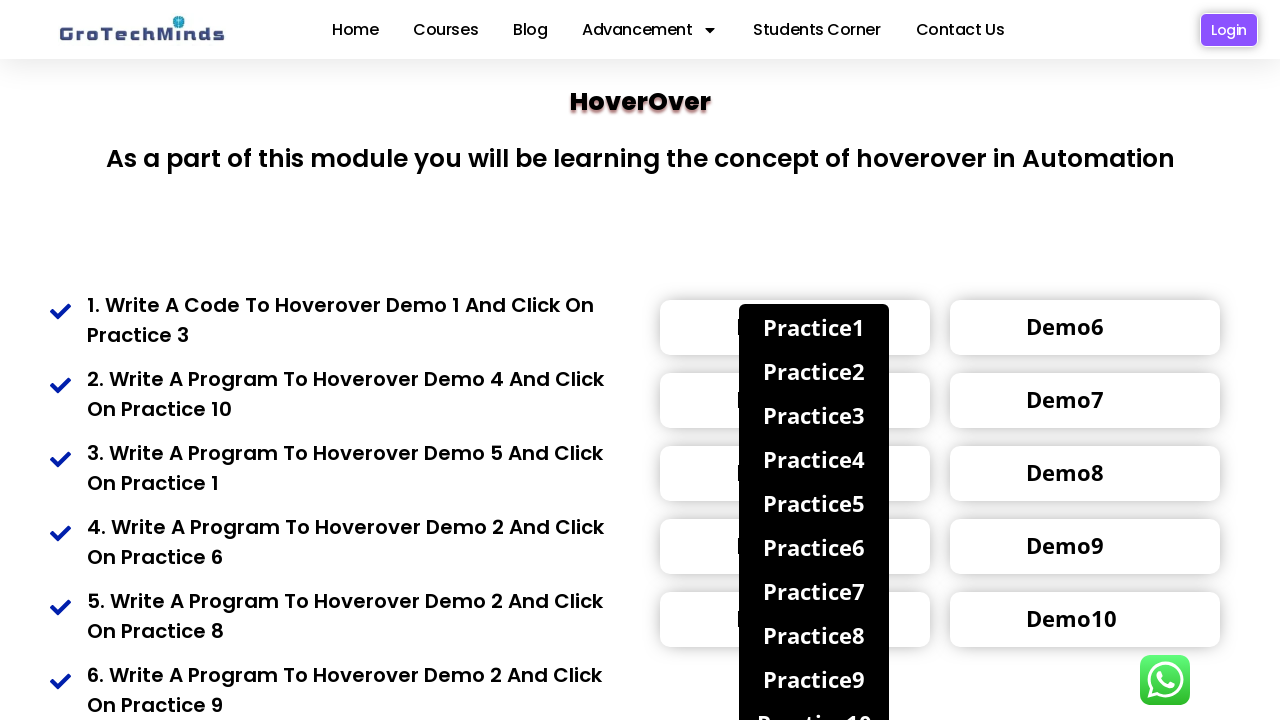

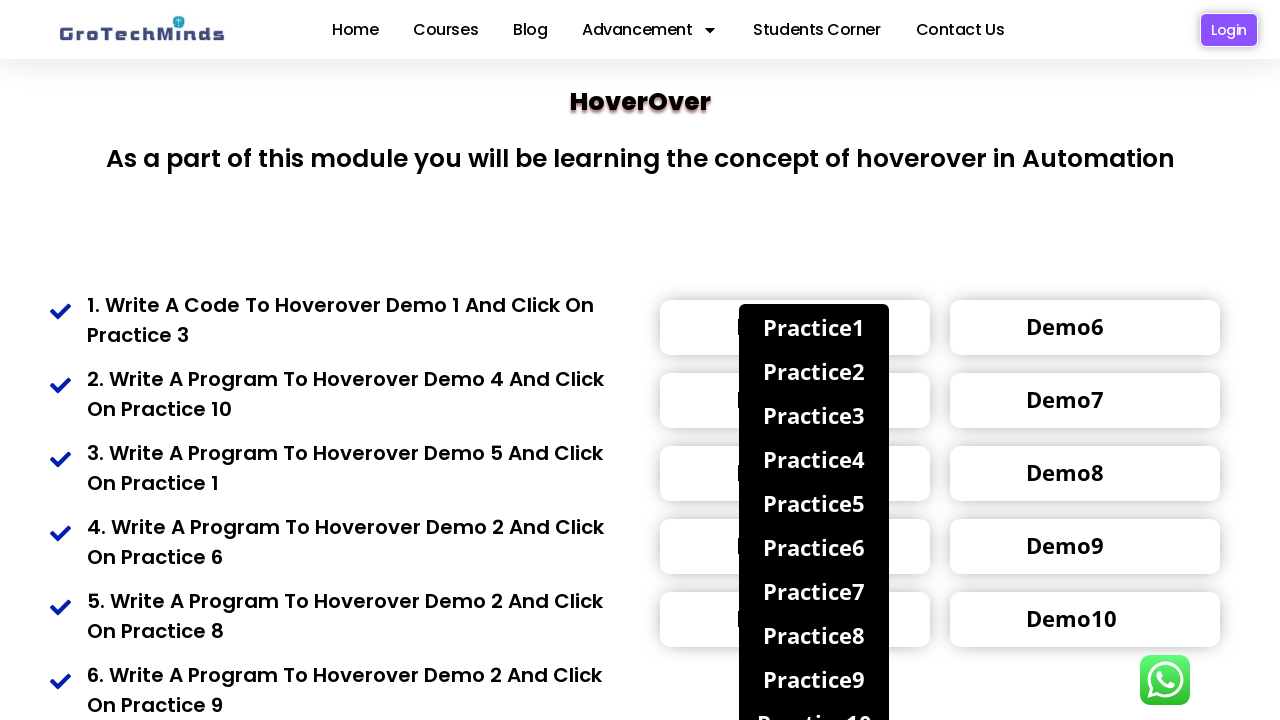